Tests the invadelabs.com website by verifying the page title and clicking on the menu icon to expand the navigation menu.

Starting URL: http://invadelabs.com/

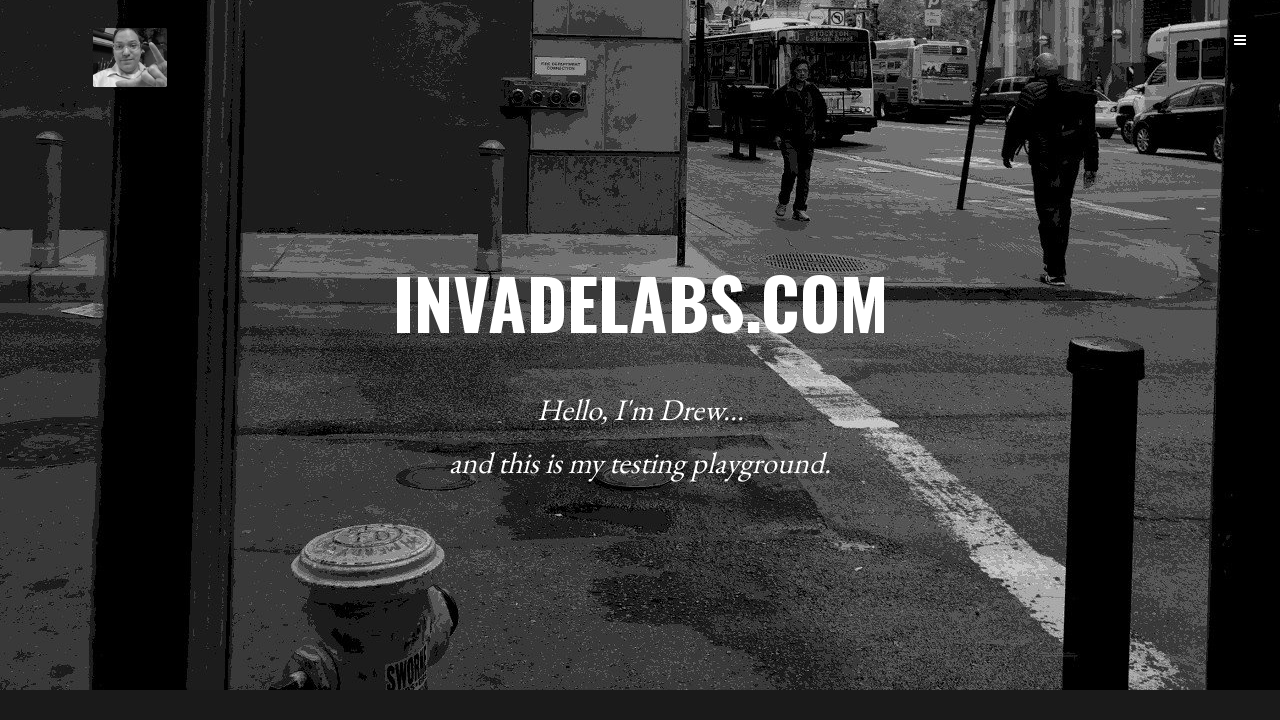

Verified page title is 'invadelabs.com'
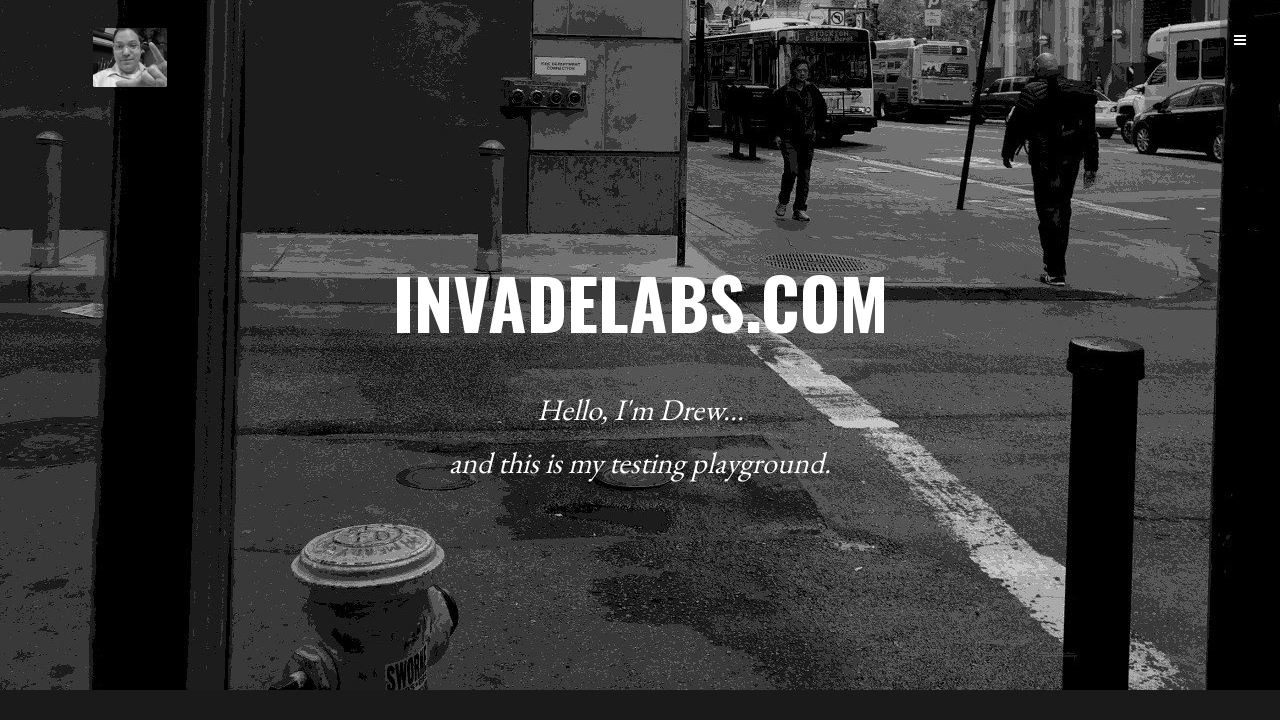

Clicked menu icon to expand navigation at (1240, 40) on i.icon-reorder
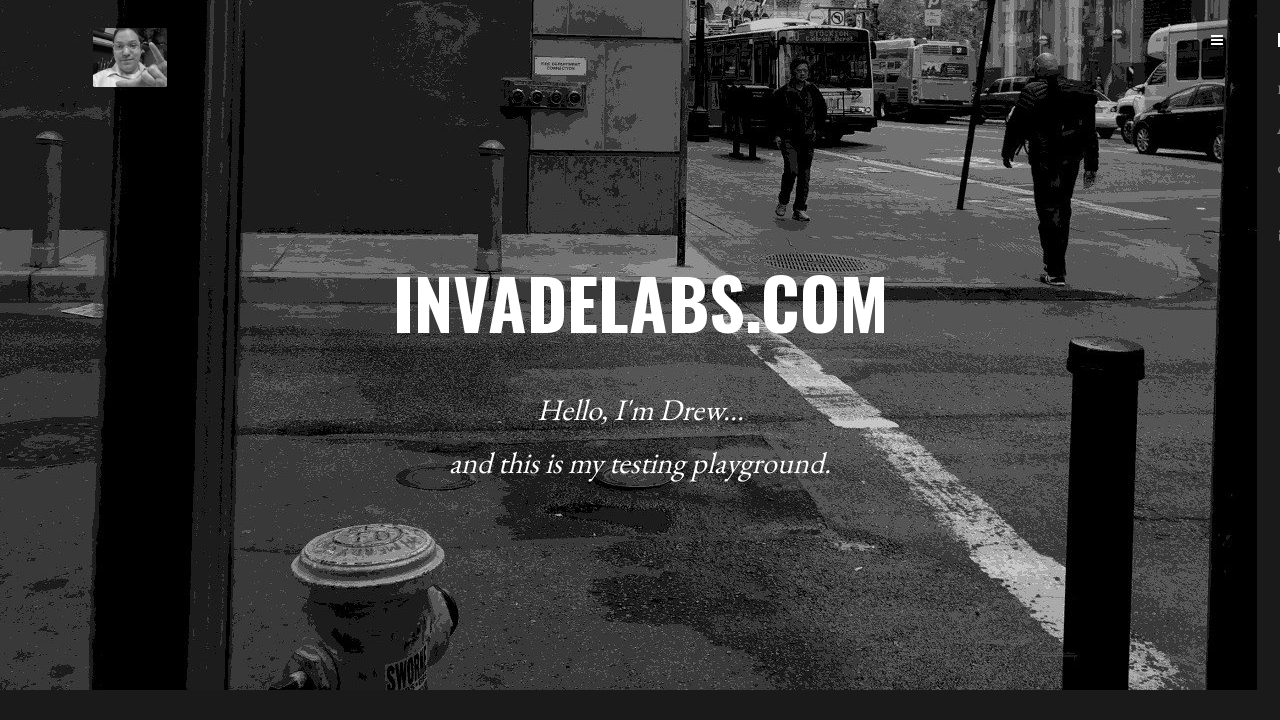

Waited for menu animation to complete
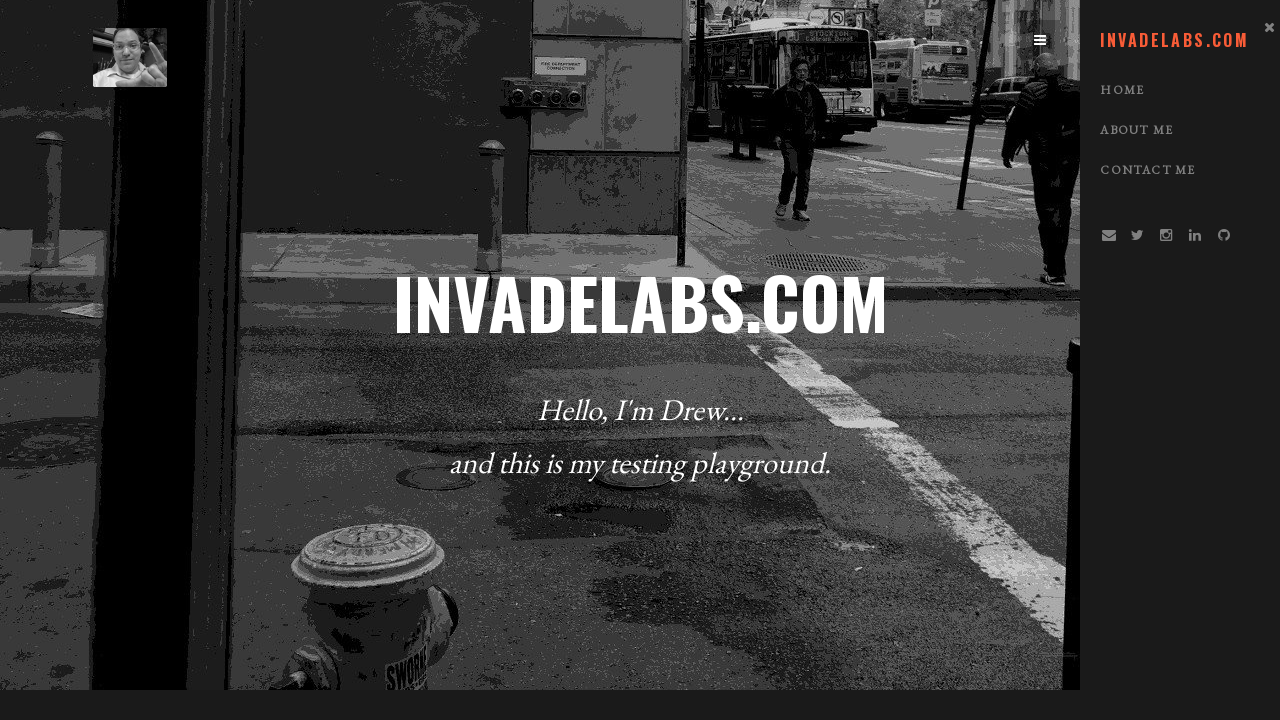

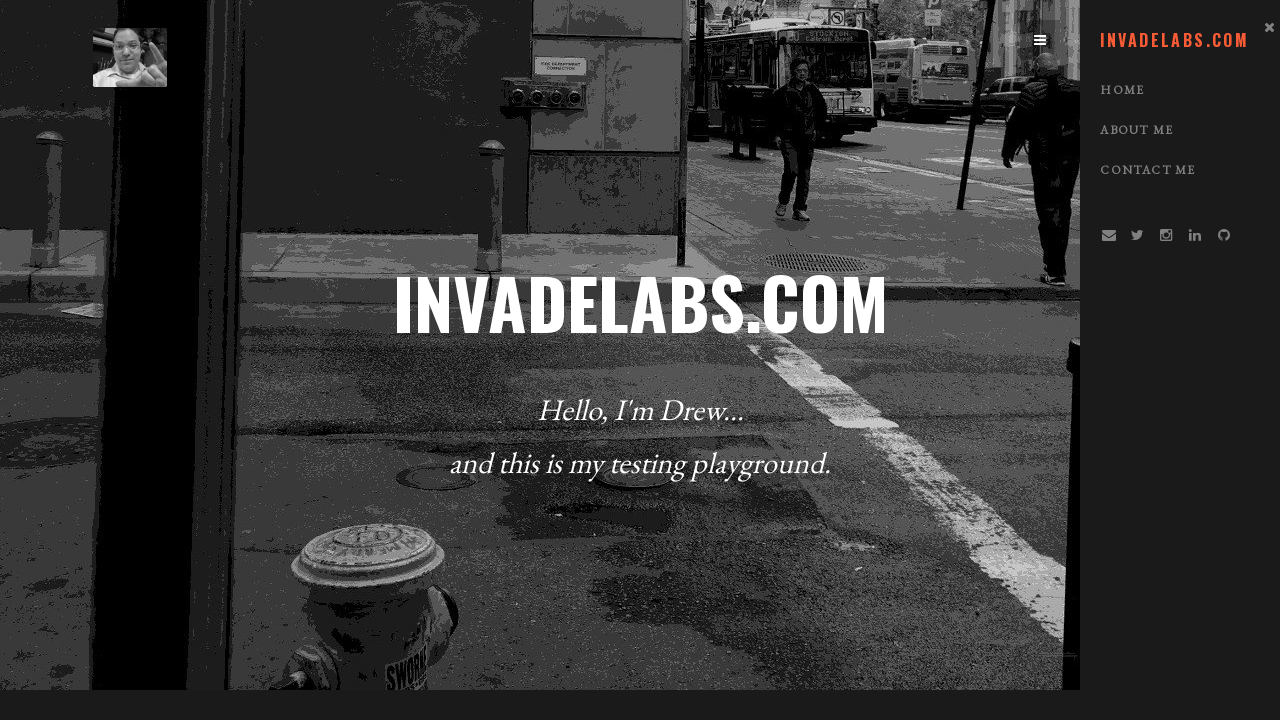